Tests the search functionality on eonbazar.com by locating the search input field using a CSS selector and entering a search query for "chicken".

Starting URL: https://eonbazar.com

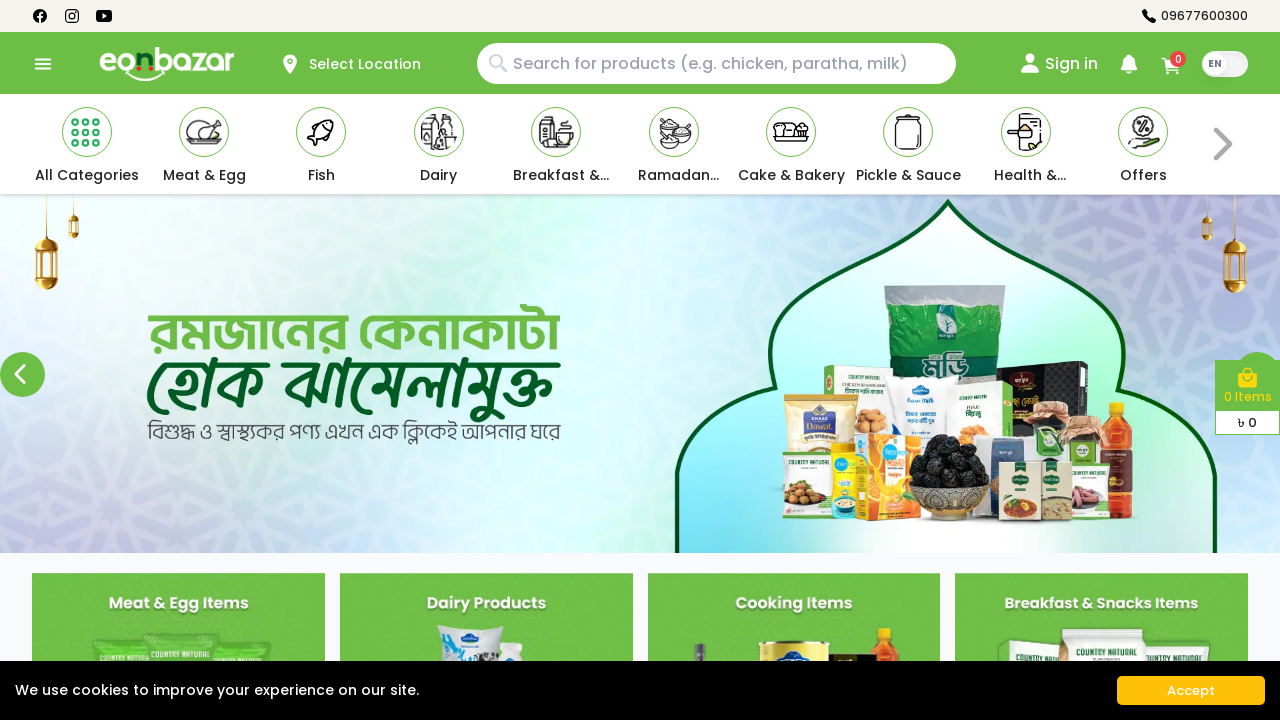

Navigated to https://eonbazar.com
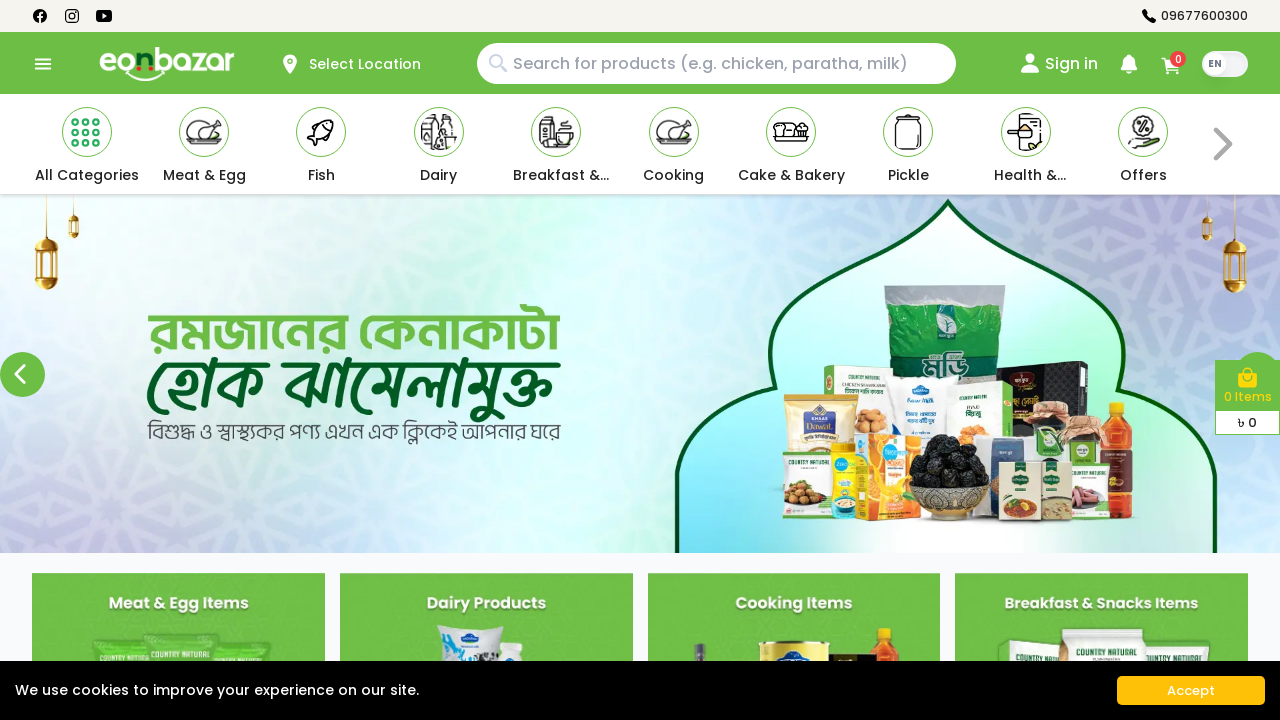

Filled search input field with 'chicken' on label[class='relative block'] > input
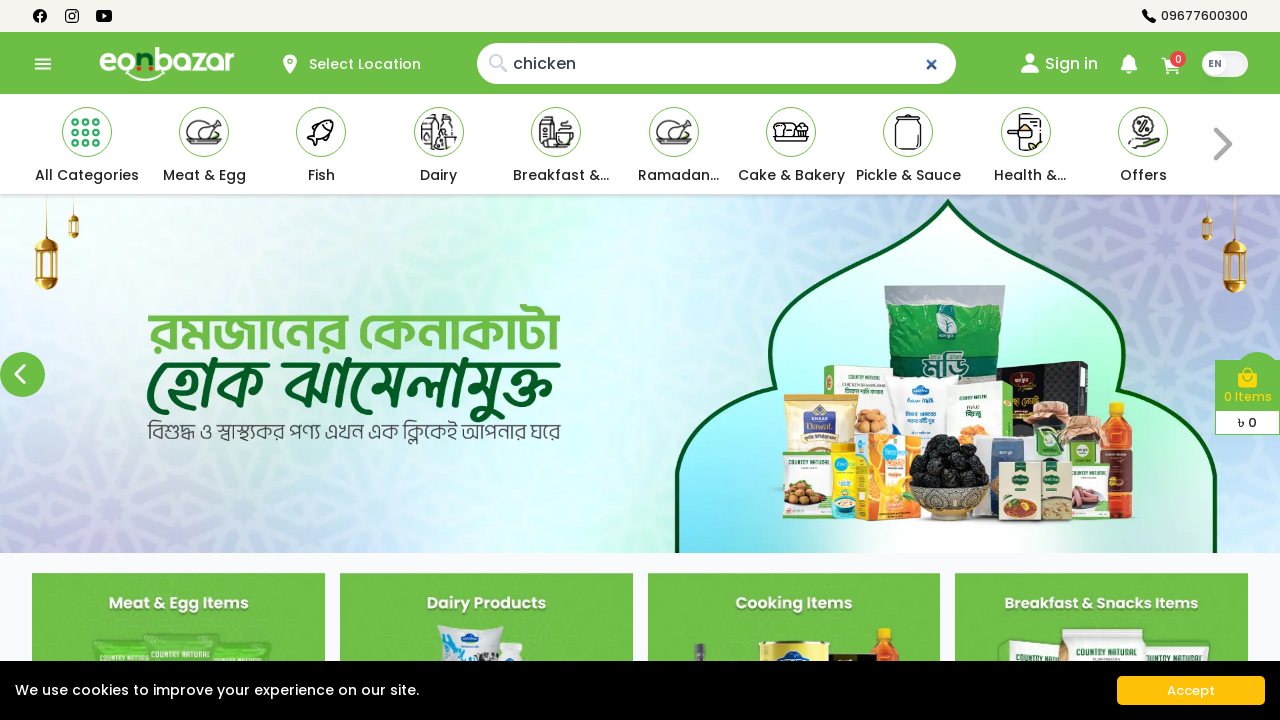

Waited 2000ms for search results/suggestions to appear
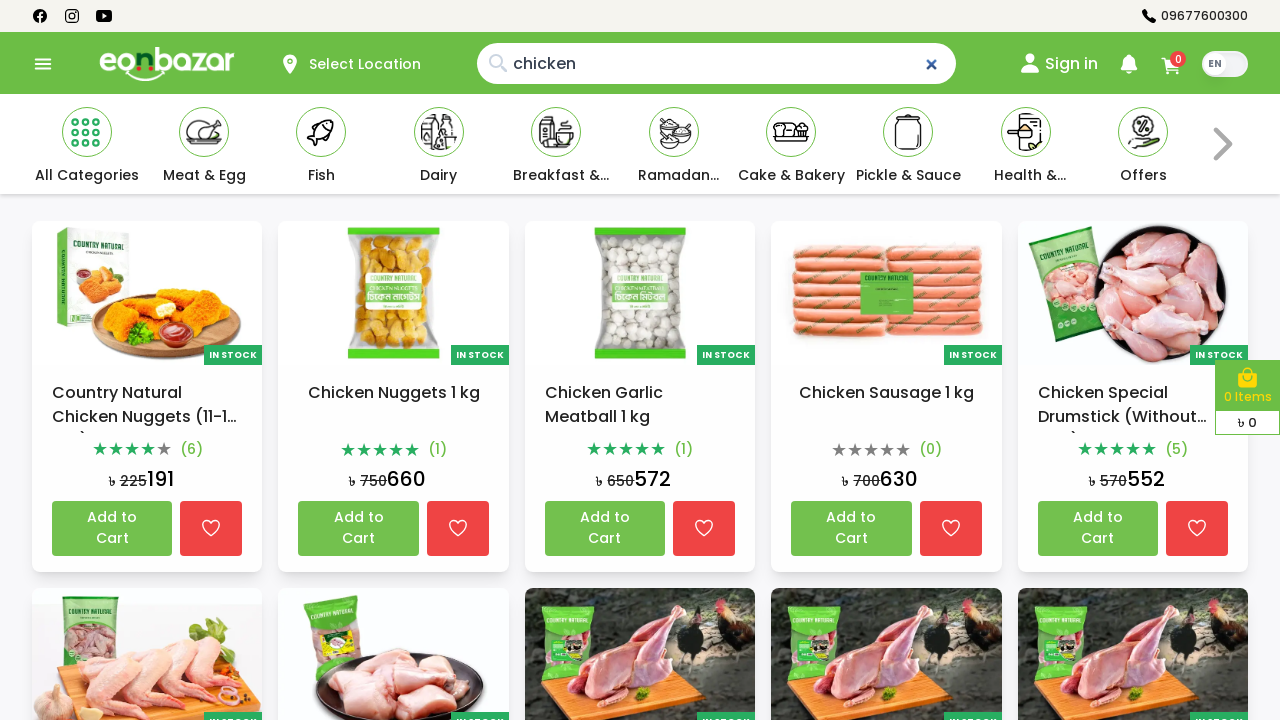

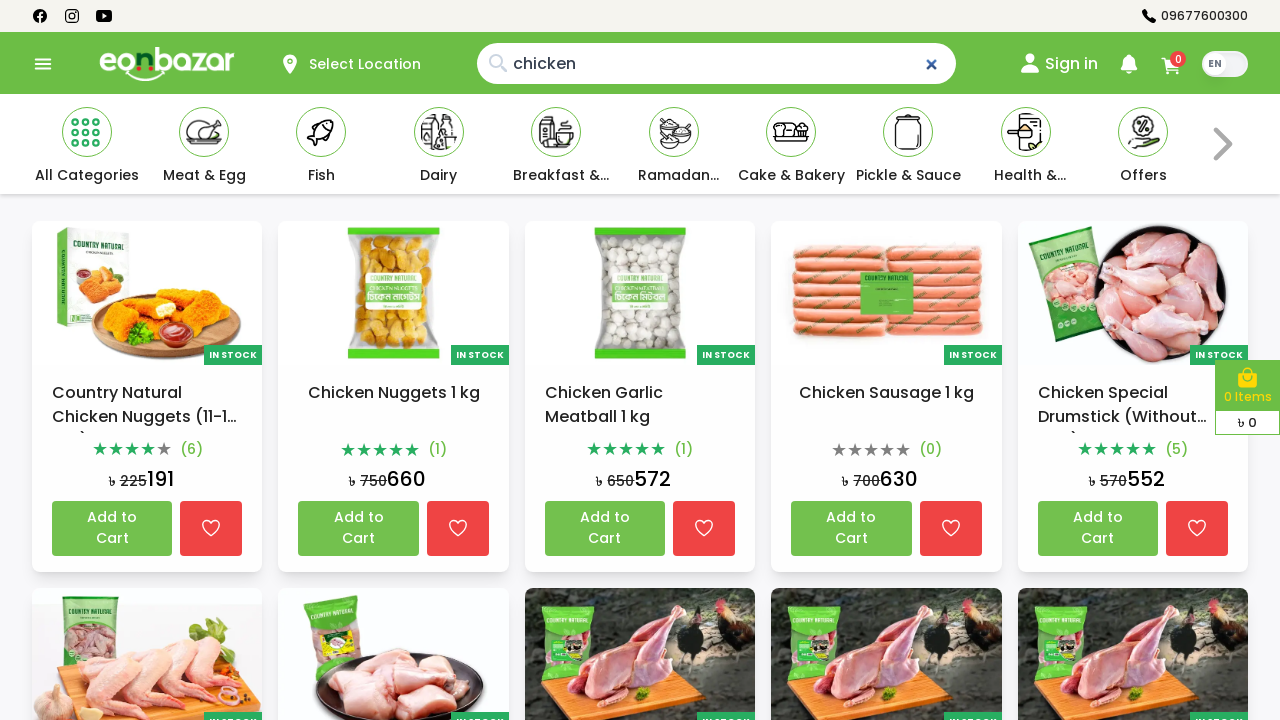